Tests passenger selection dropdown by clicking to add multiple adults and verifying the count is updated correctly

Starting URL: https://rahulshettyacademy.com/dropdownsPractise/

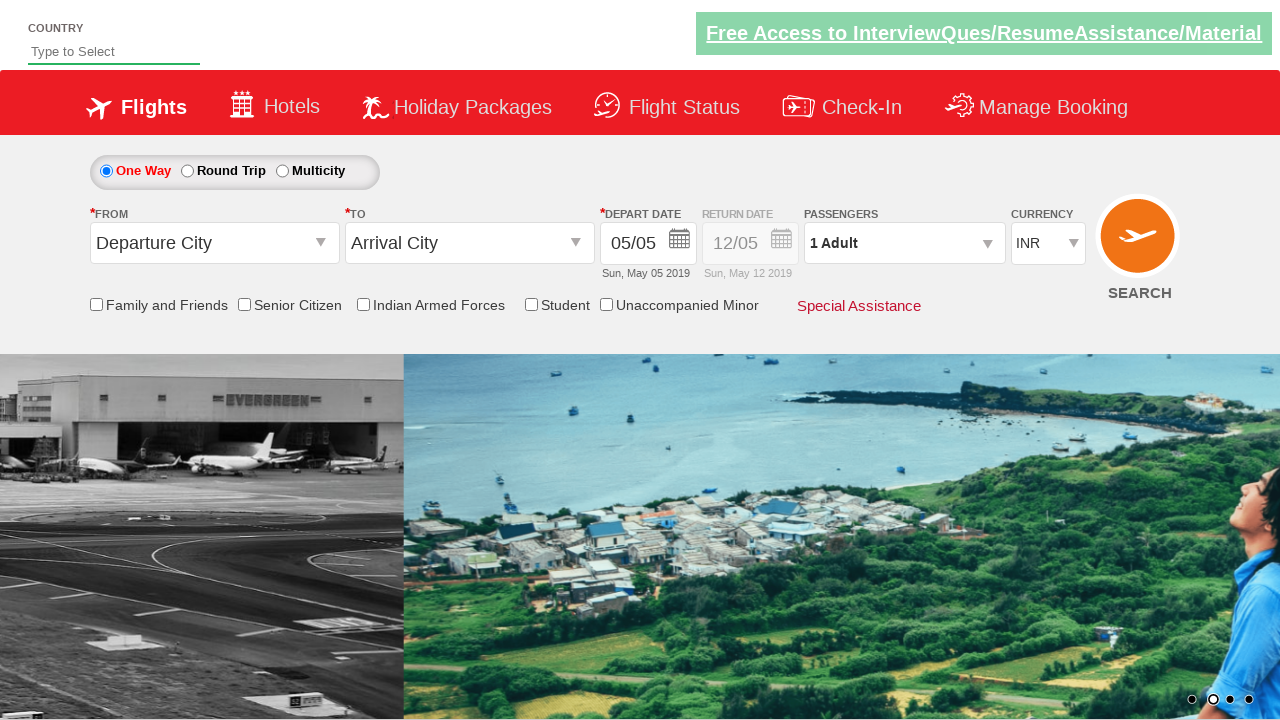

Clicked on passenger info dropdown to open it at (904, 243) on #divpaxinfo
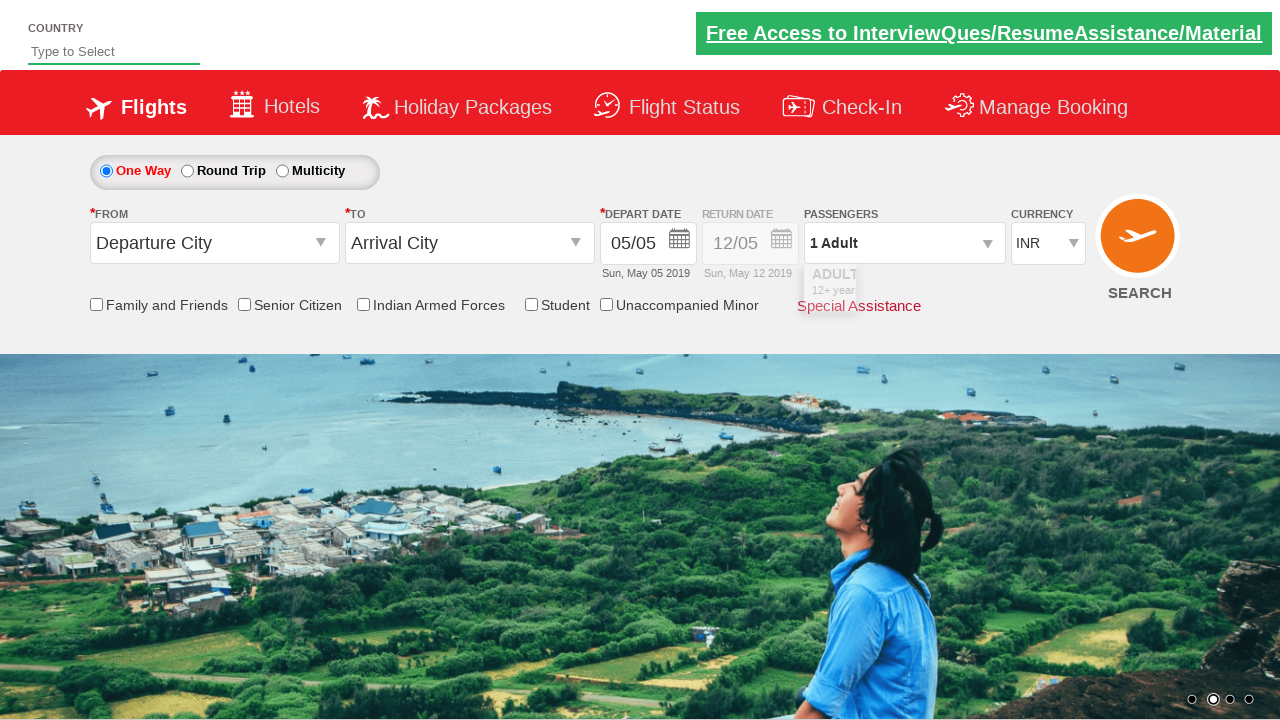

Waited for dropdown to be visible
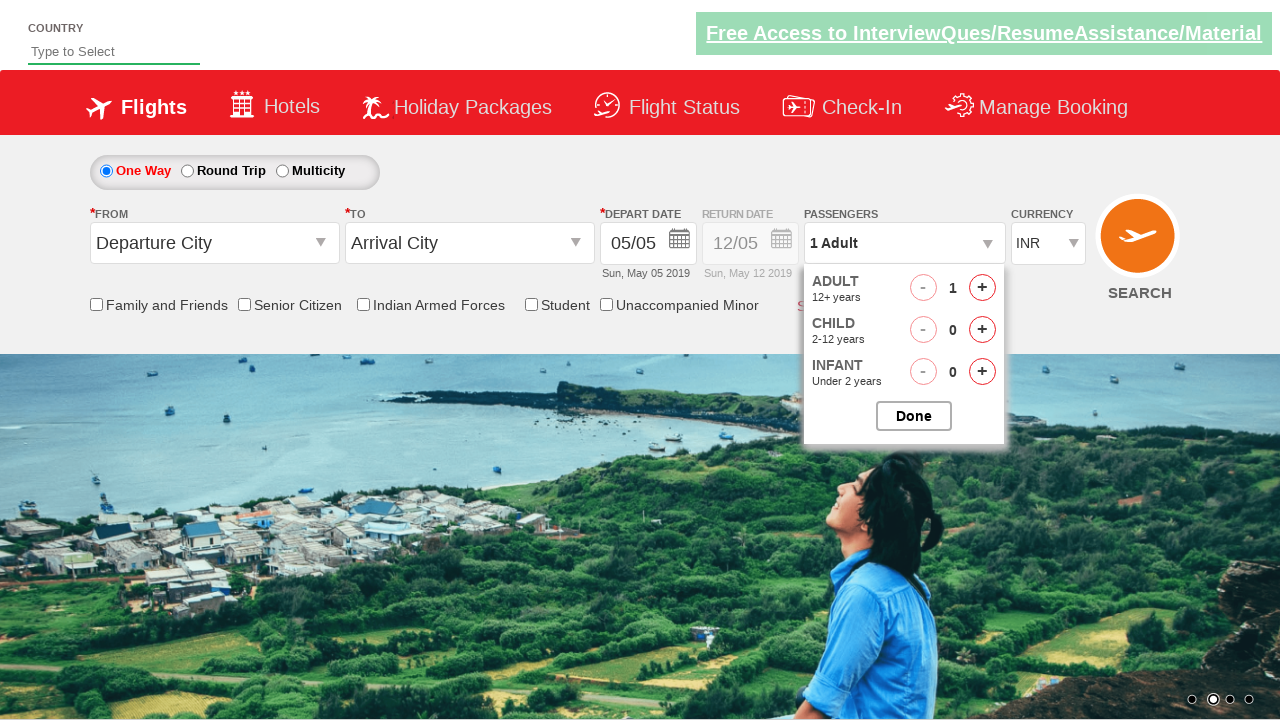

Clicked 'Add Adult' button (iteration 1 of 4) at (982, 288) on #hrefIncAdt
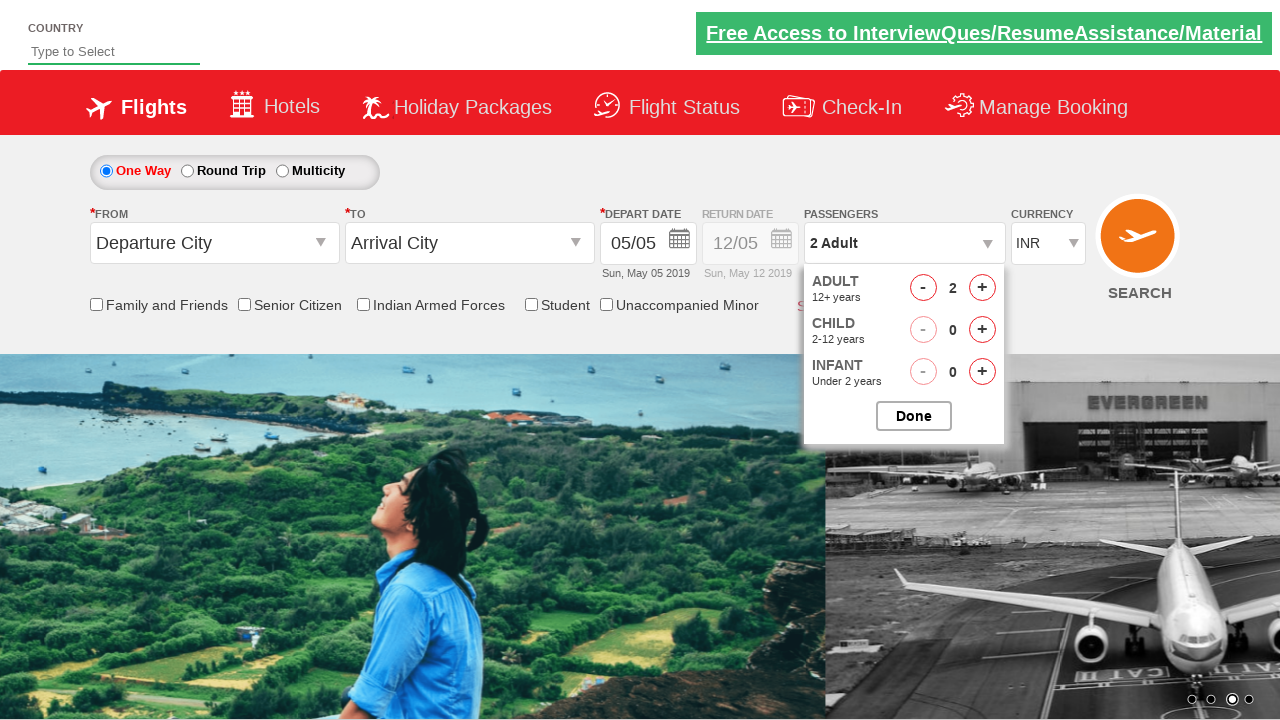

Clicked 'Add Adult' button (iteration 2 of 4) at (982, 288) on #hrefIncAdt
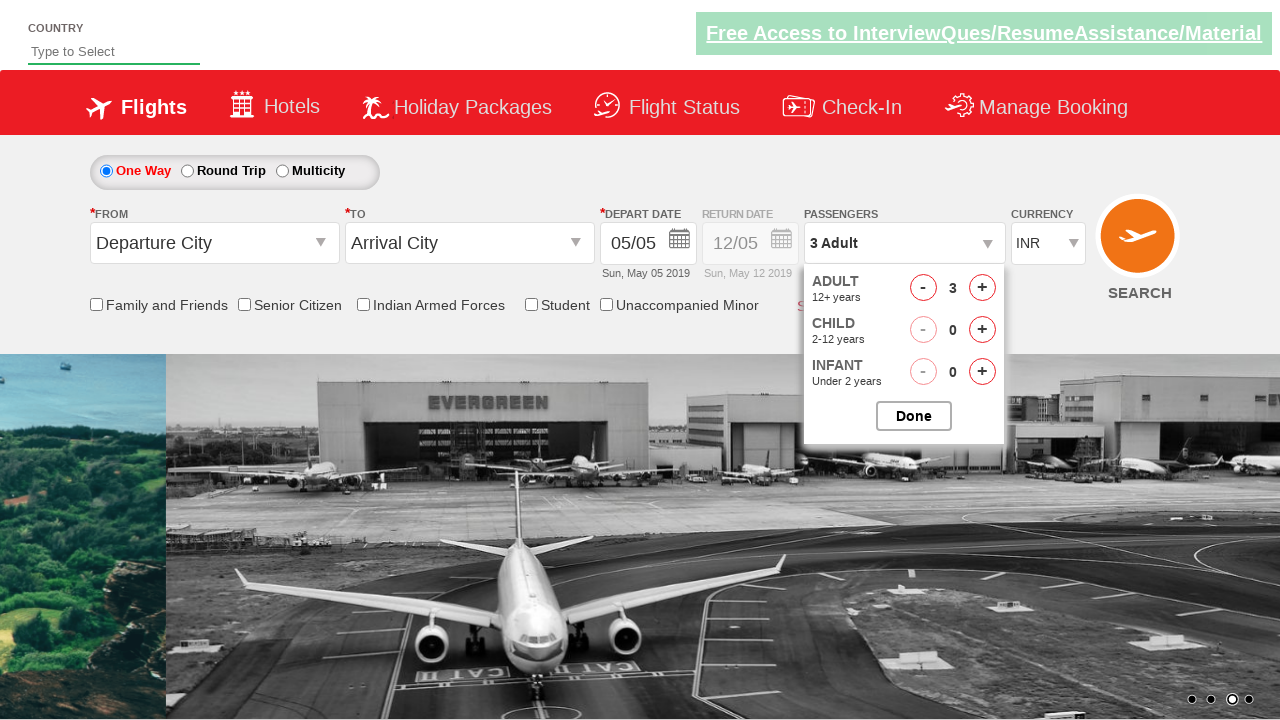

Clicked 'Add Adult' button (iteration 3 of 4) at (982, 288) on #hrefIncAdt
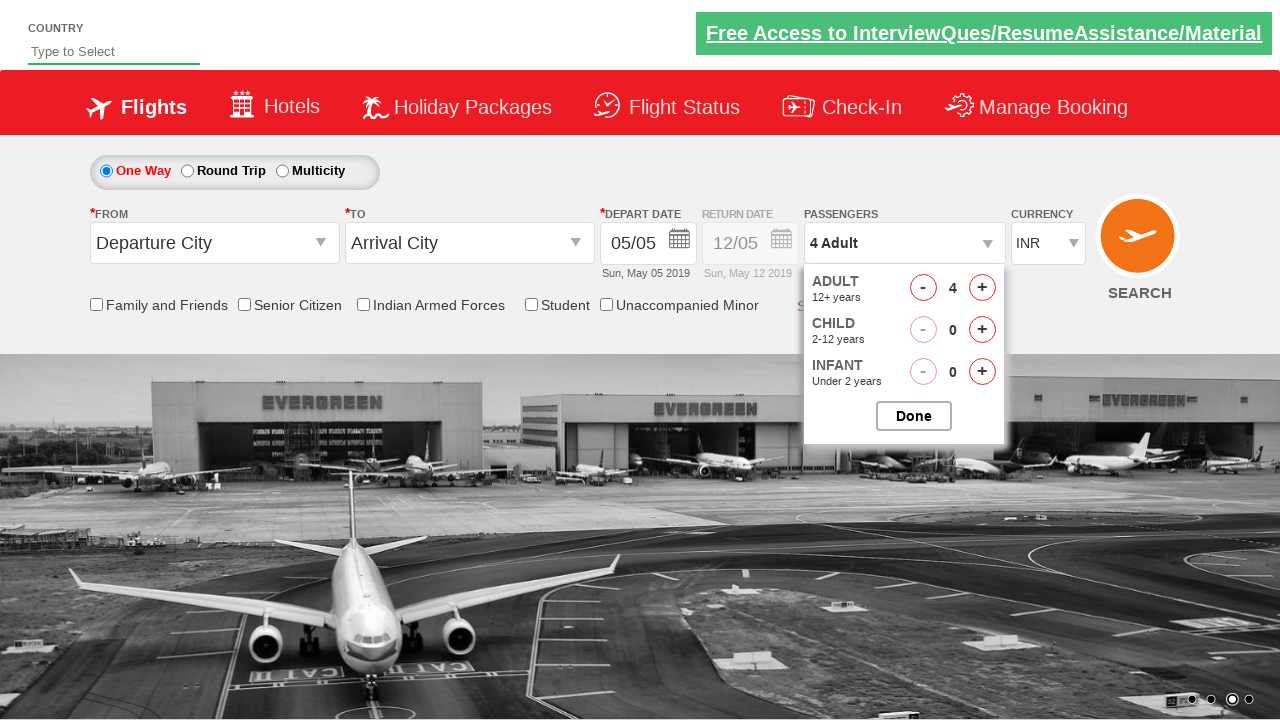

Clicked 'Add Adult' button (iteration 4 of 4) at (982, 288) on #hrefIncAdt
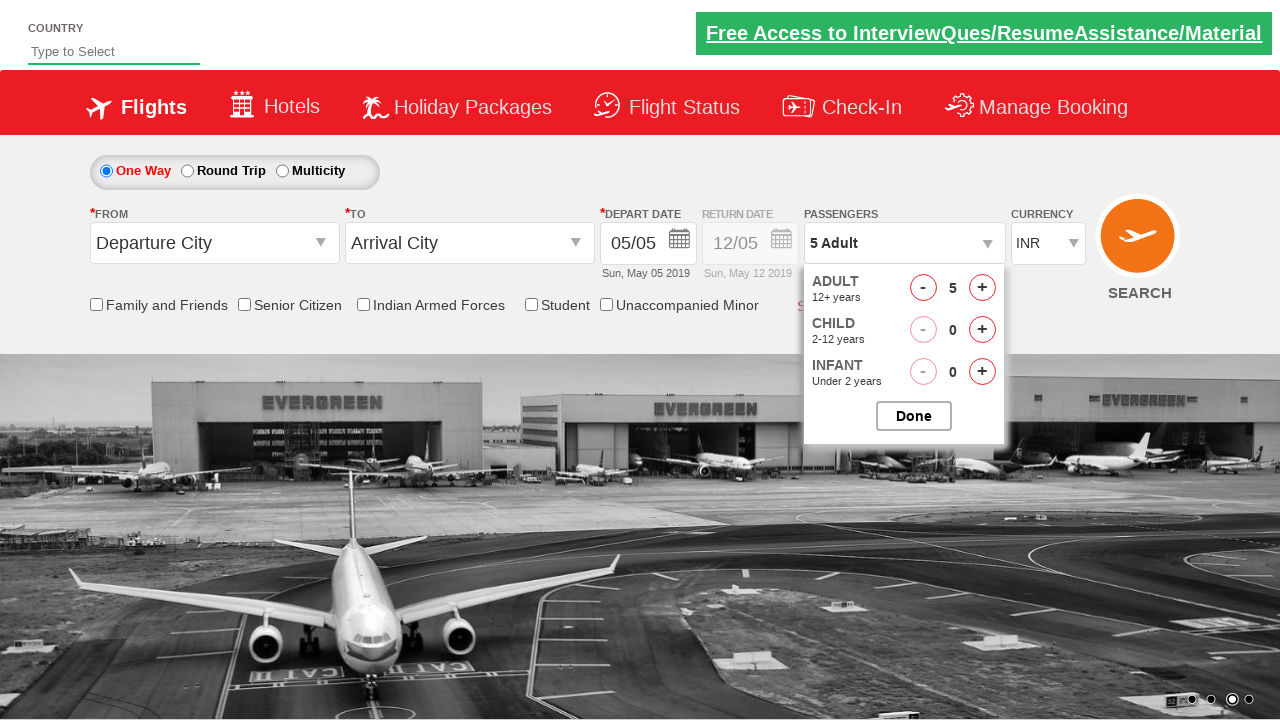

Clicked Done button to close the dropdown at (914, 416) on #btnclosepaxoption
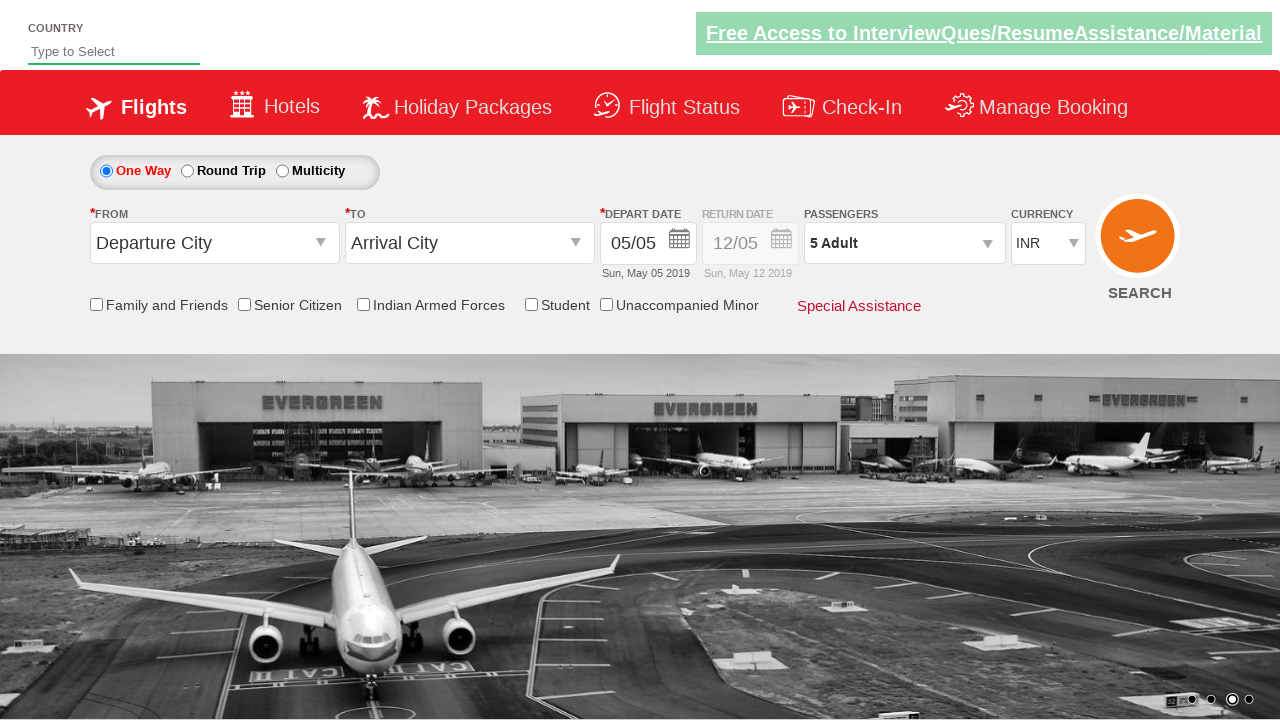

Verified that passenger count shows '5 Adult'
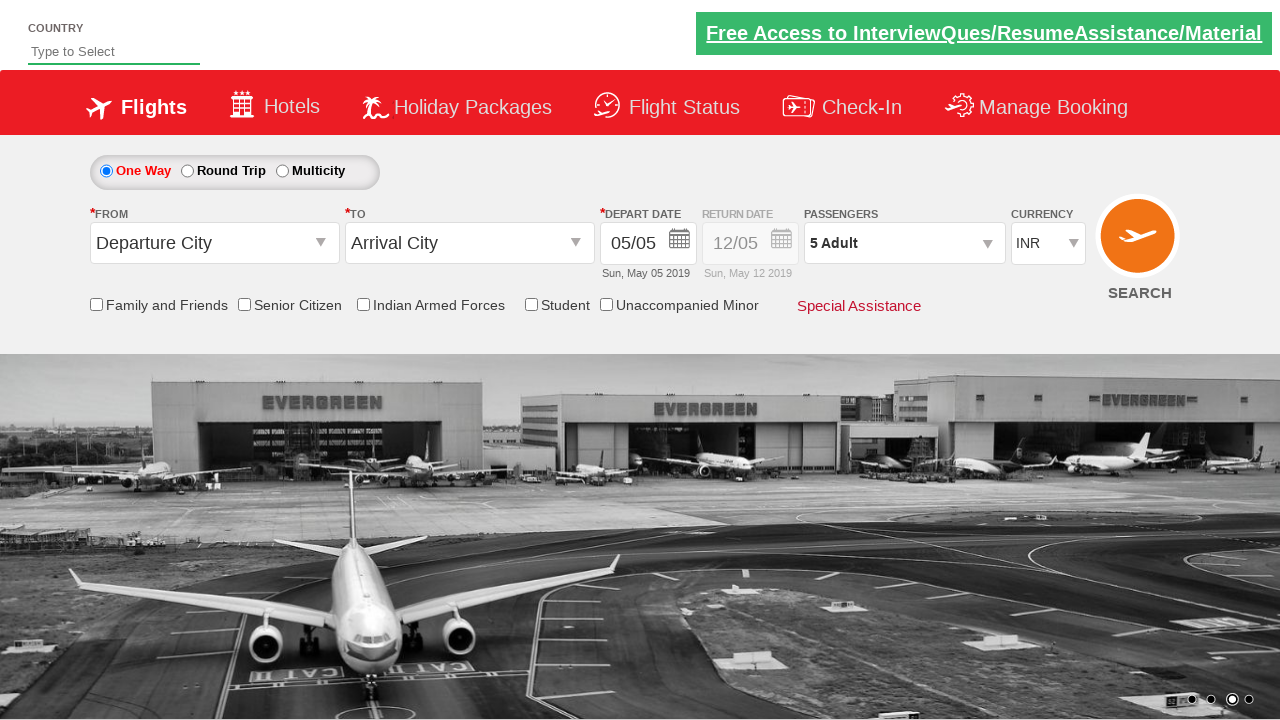

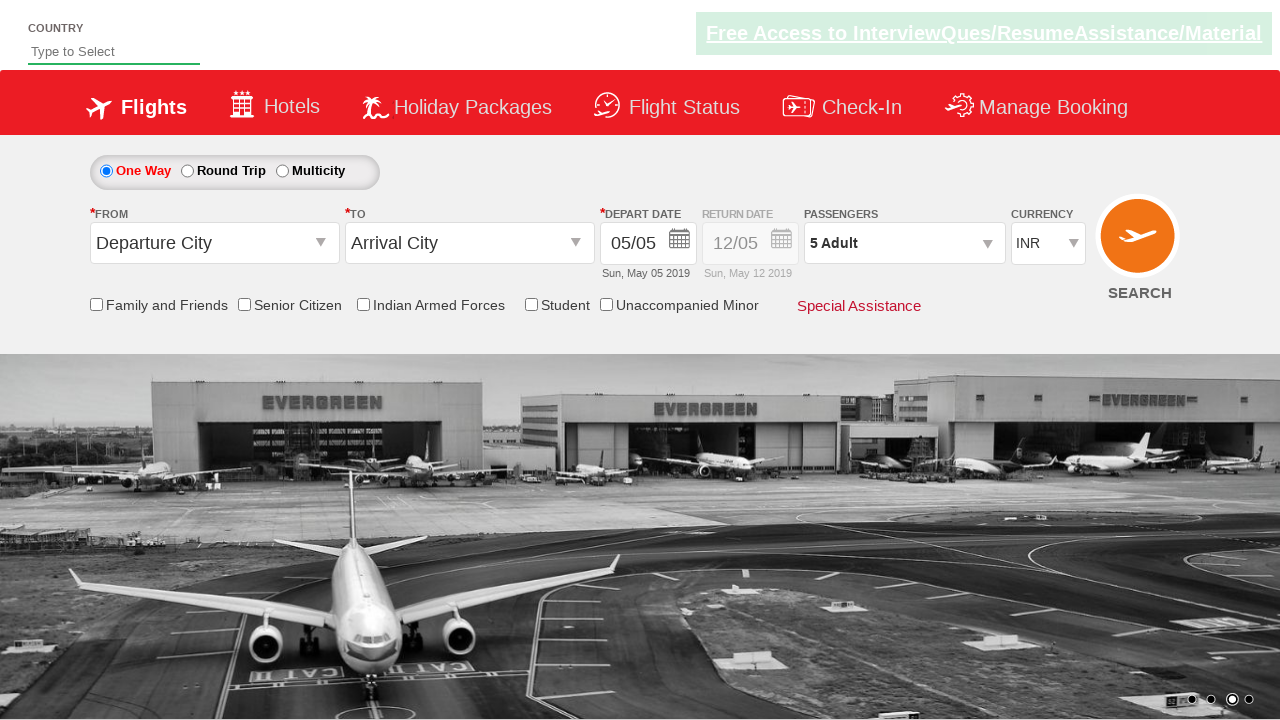